Navigates to the OrangeHRM demo site and clicks on the "OrangeHRM, Inc" link in the footer, which typically opens the company's main website.

Starting URL: https://opensource-demo.orangehrmlive.com/

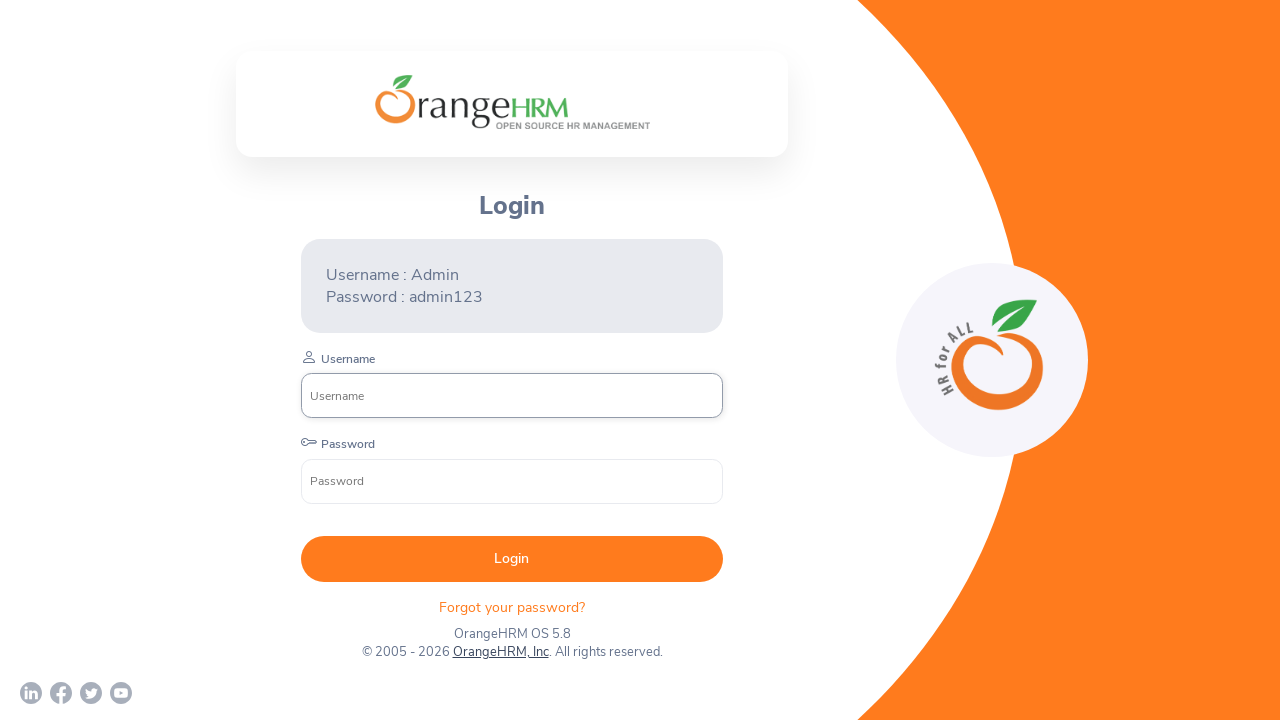

Navigated to OrangeHRM demo site
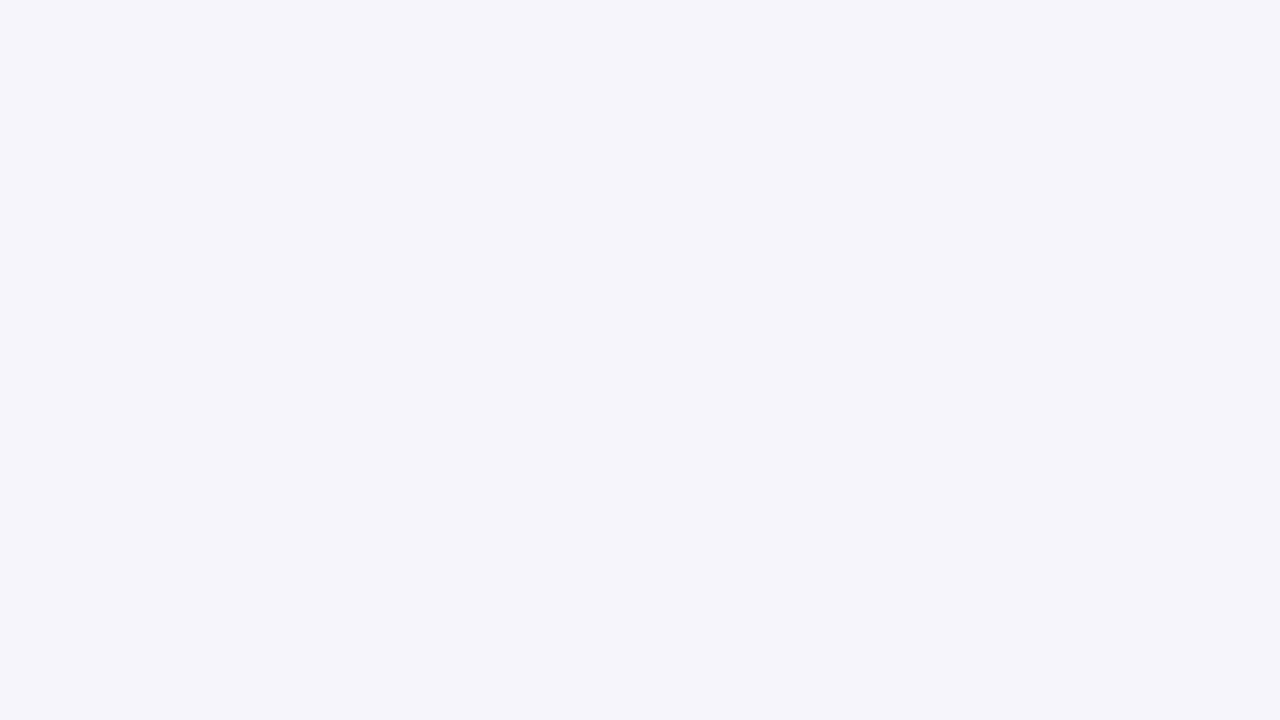

Clicked on 'OrangeHRM, Inc' link in the footer at (497, 644) on text=OrangeHRM, Inc
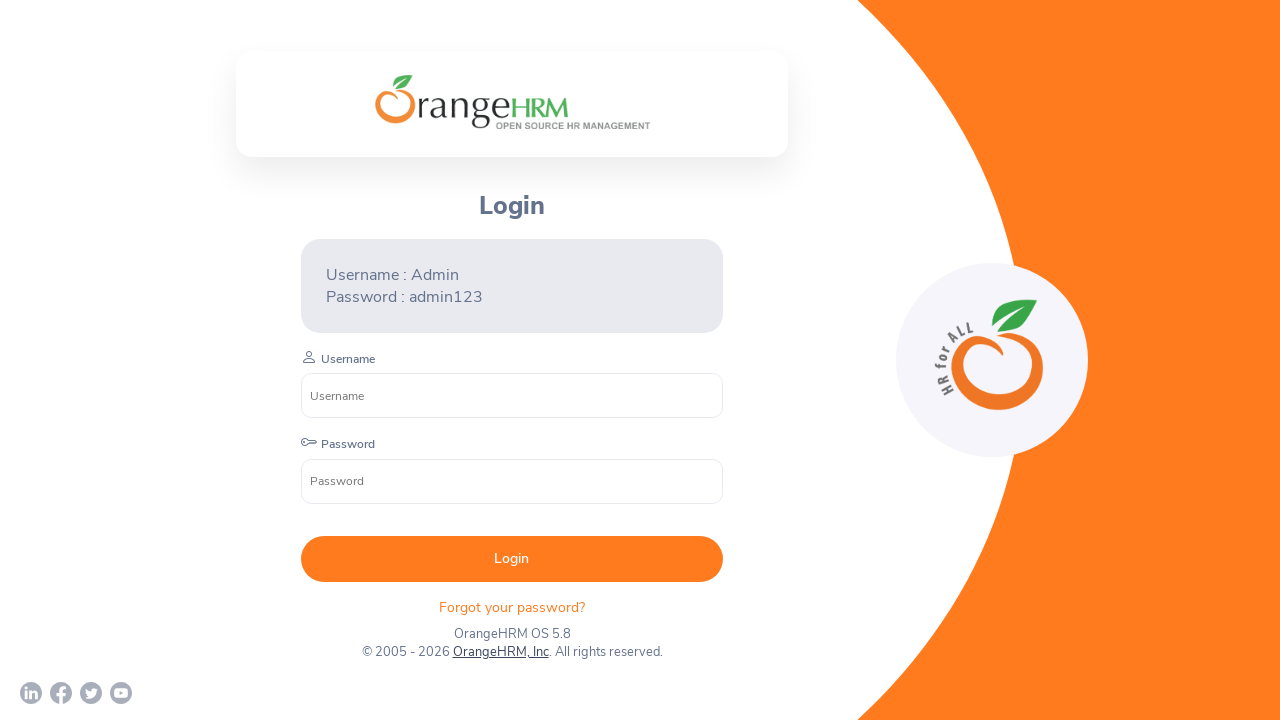

Waited for page action to complete
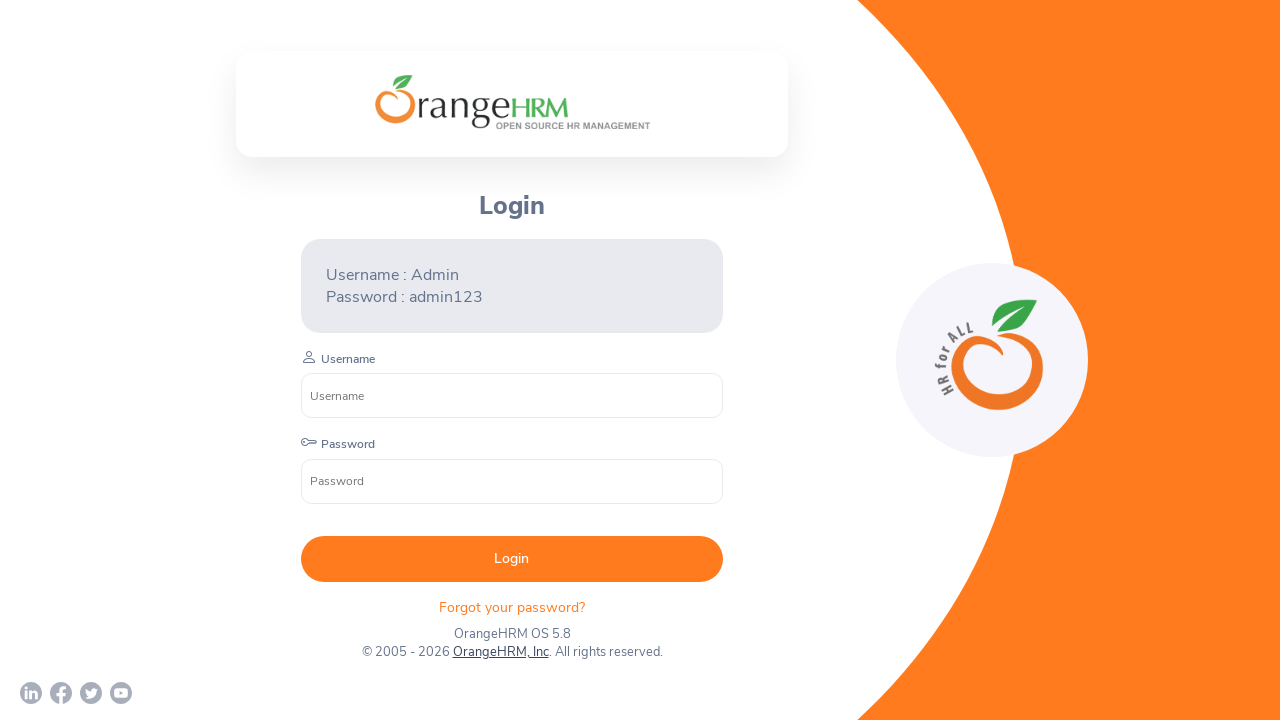

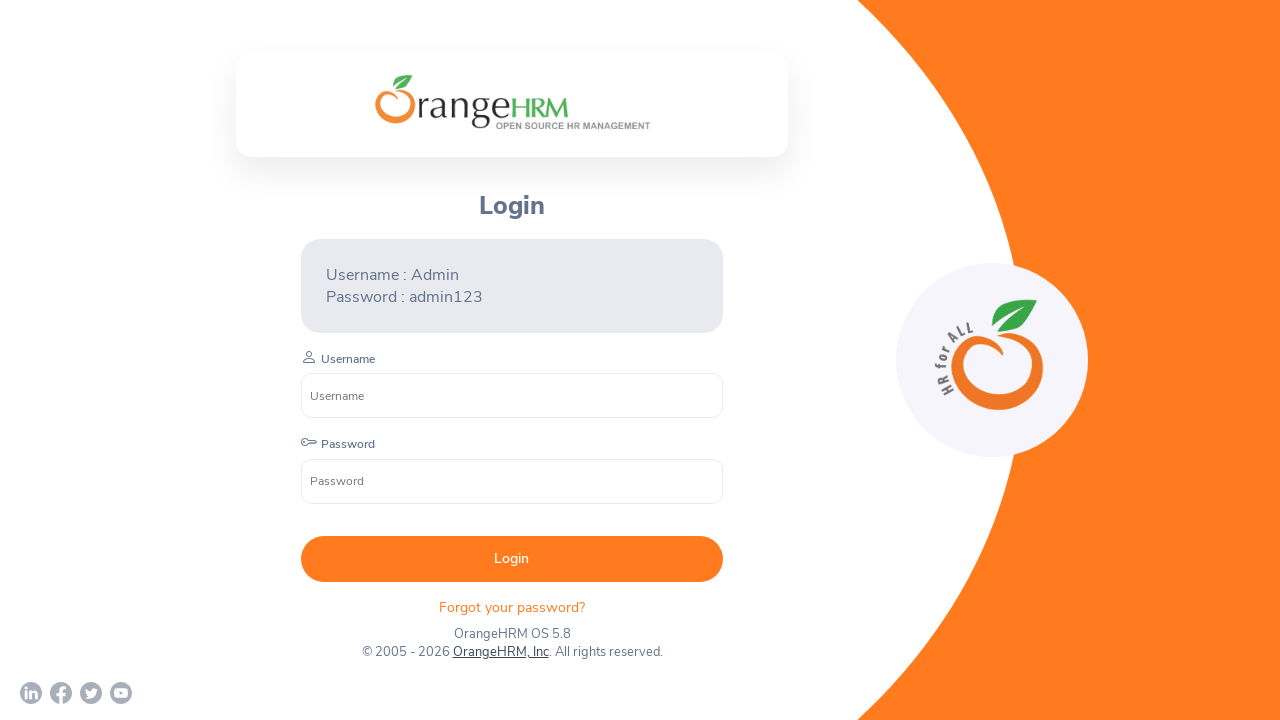